Tests registration form by filling required fields and submitting the form, then verifies successful registration message

Starting URL: http://suninjuly.github.io/registration1.html

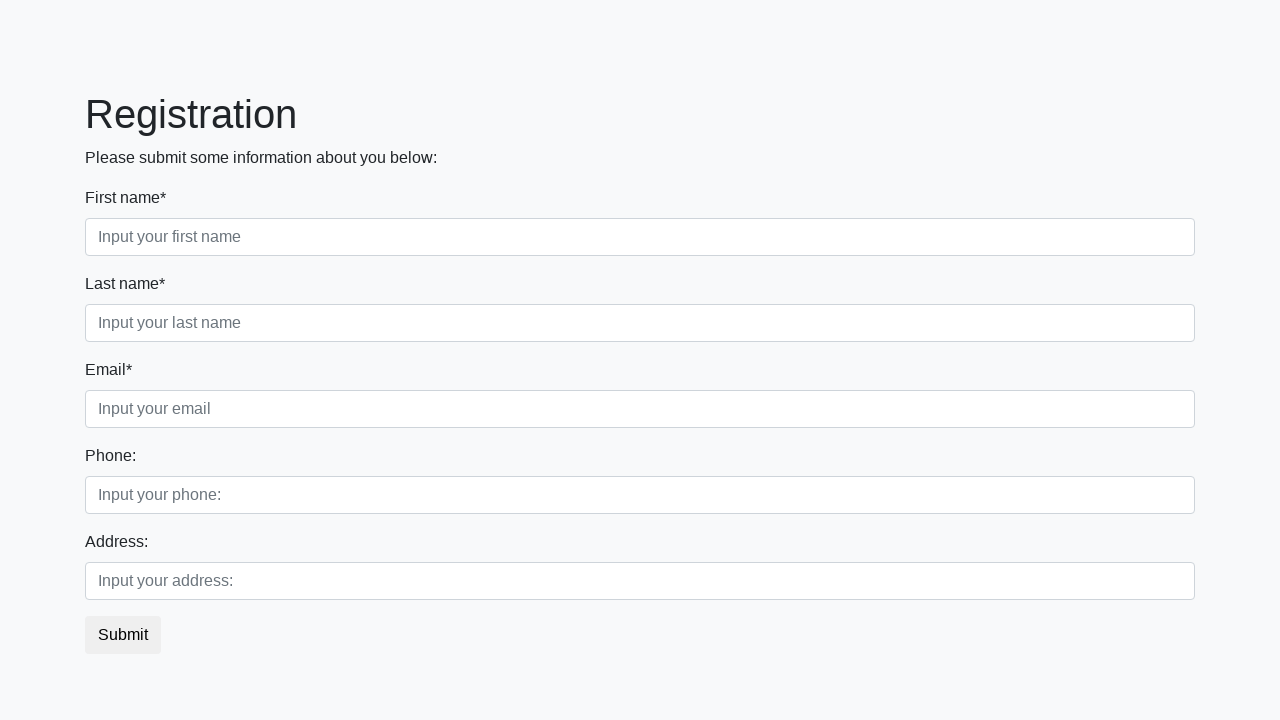

Filled first name field with 'John' on .first[required]
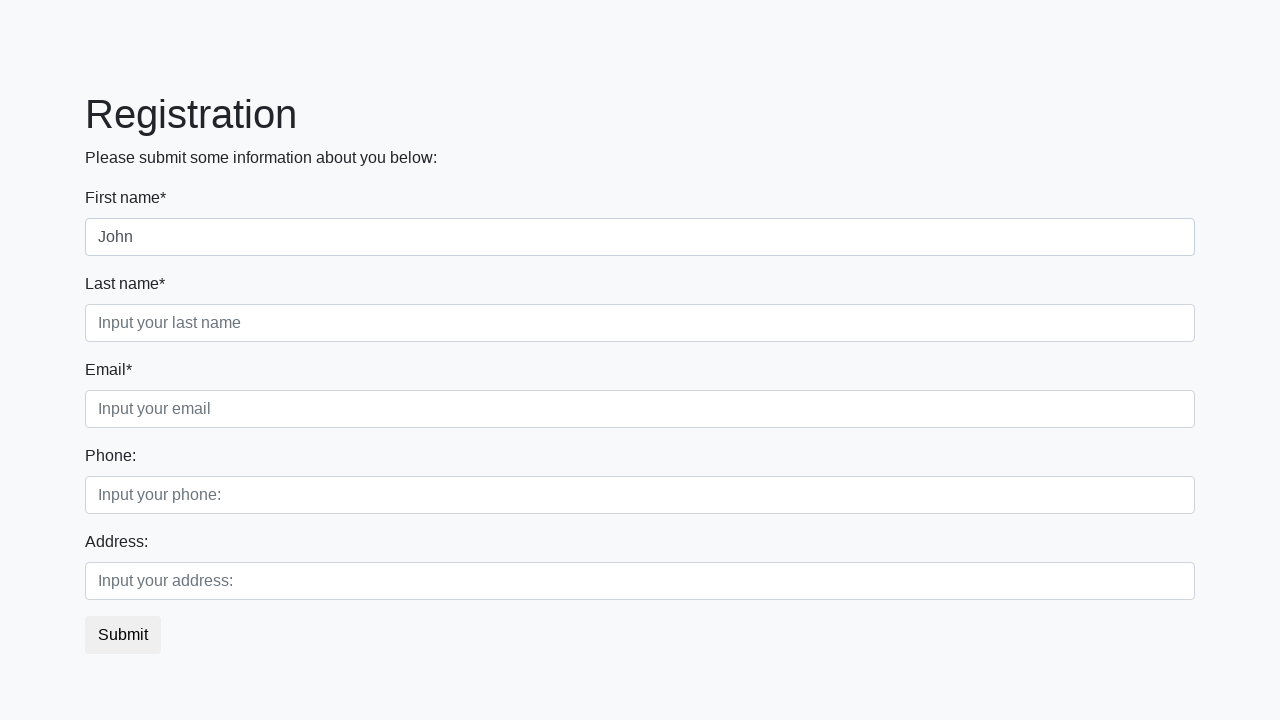

Filled last name field with 'Doe' on .second[required]
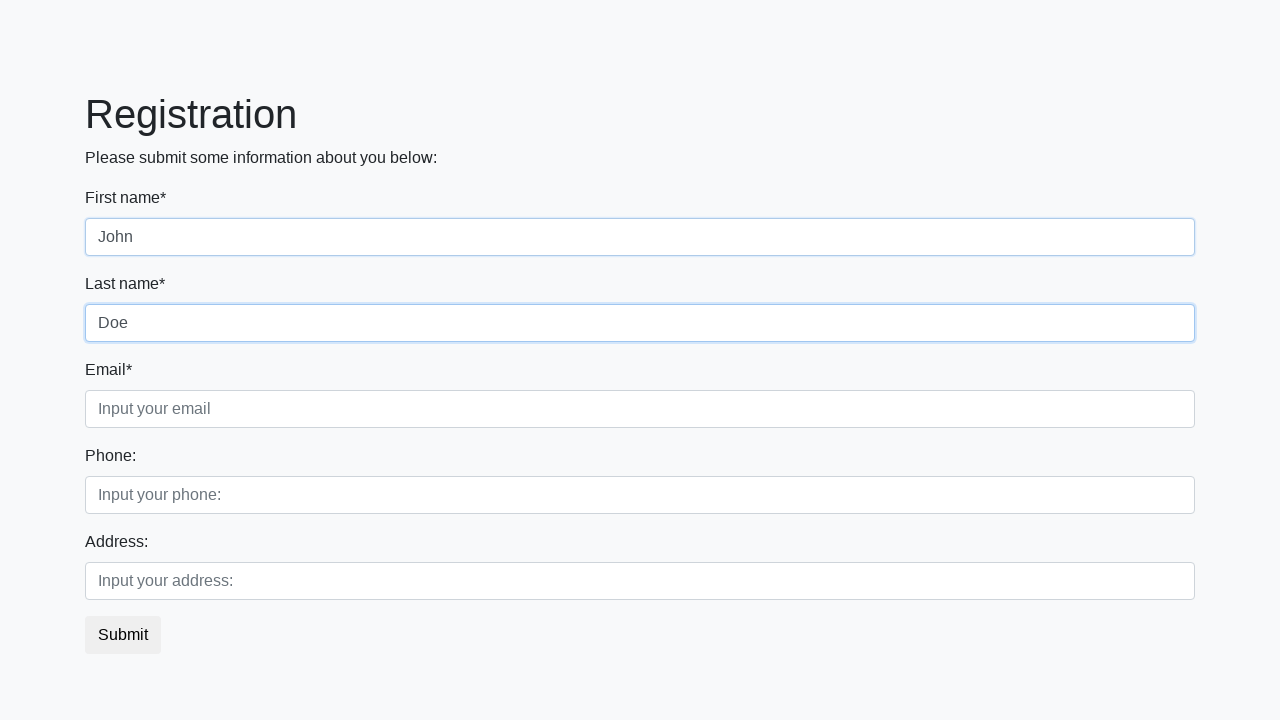

Filled email field with 'john.doe@example.com' on .third[required]
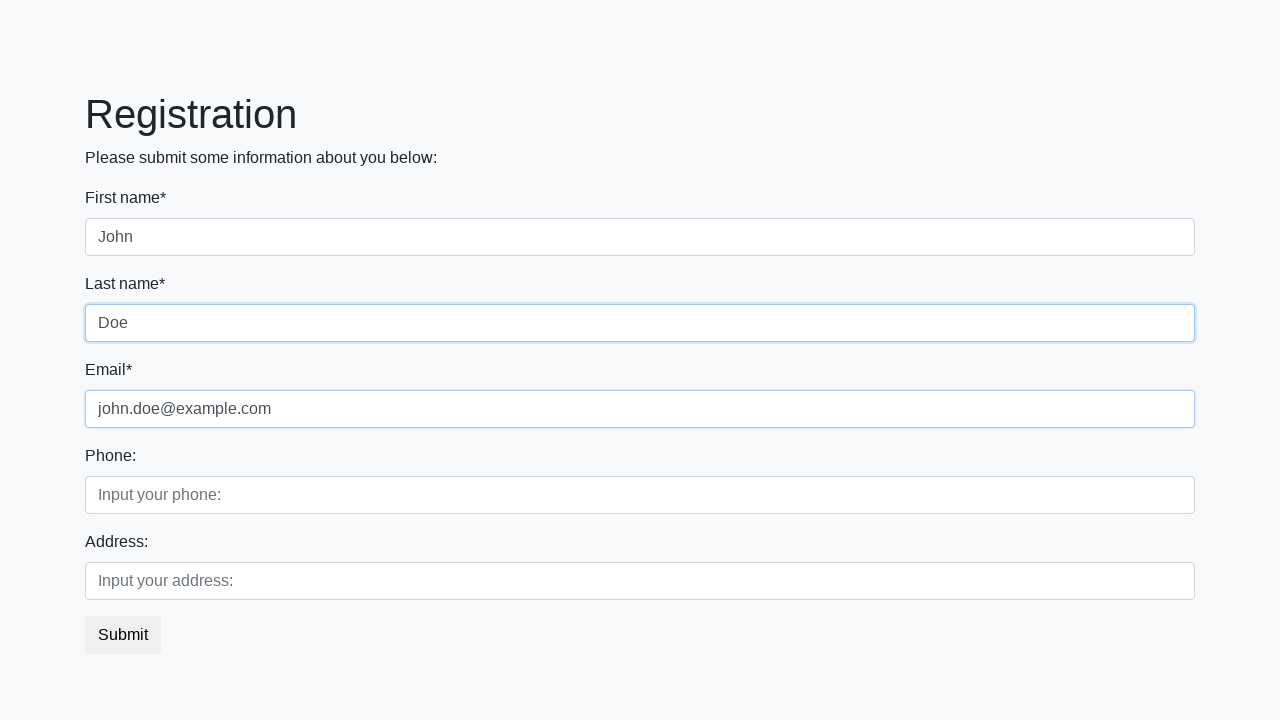

Clicked submit button to register at (123, 635) on button.btn
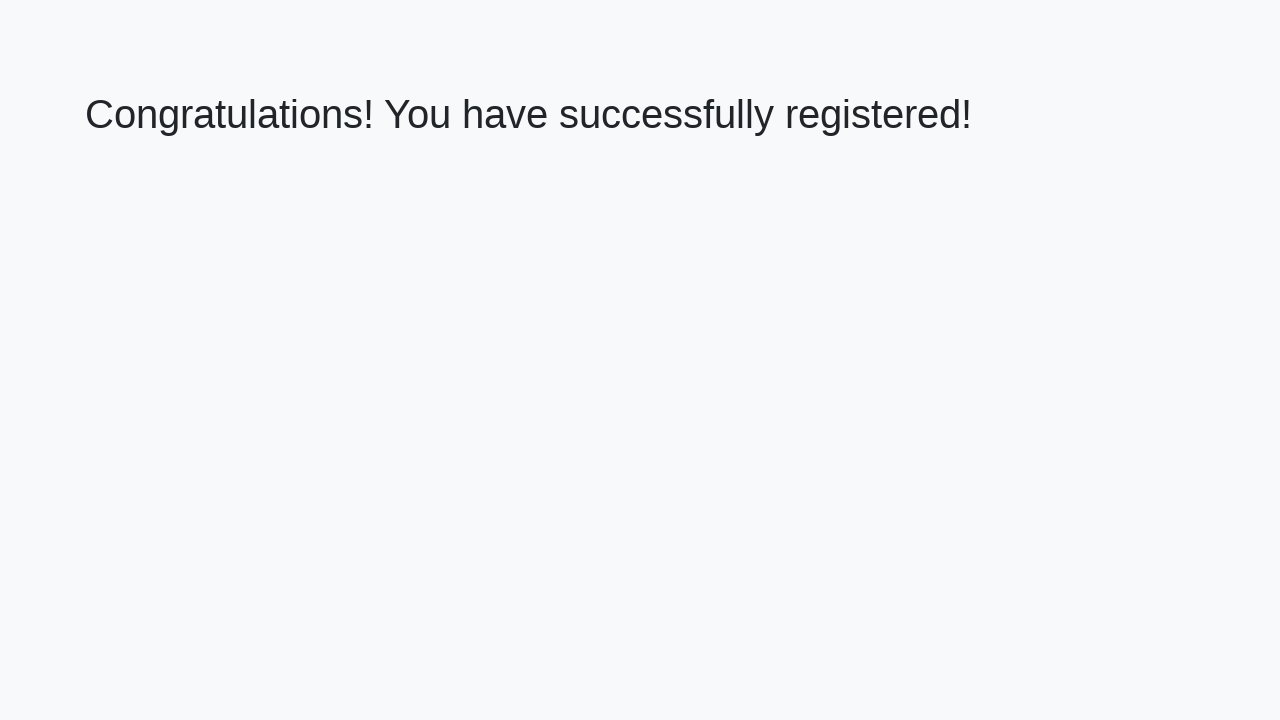

Success message heading loaded
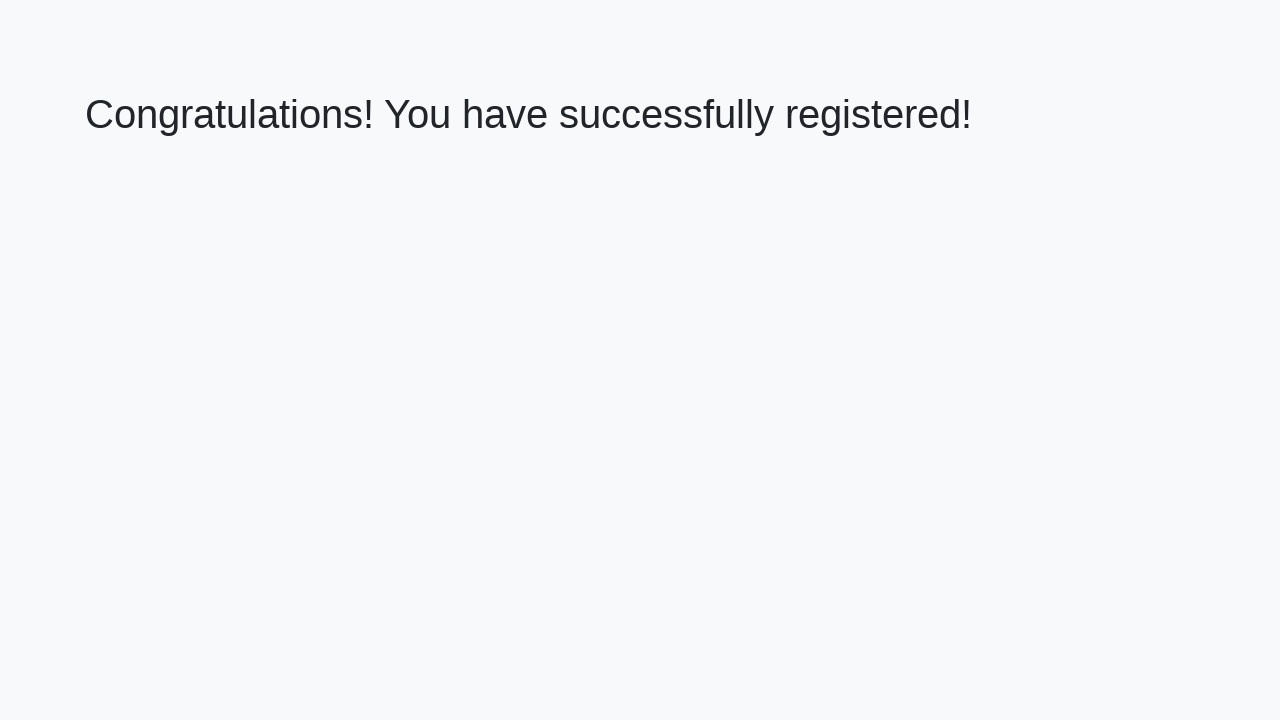

Retrieved welcome text from heading
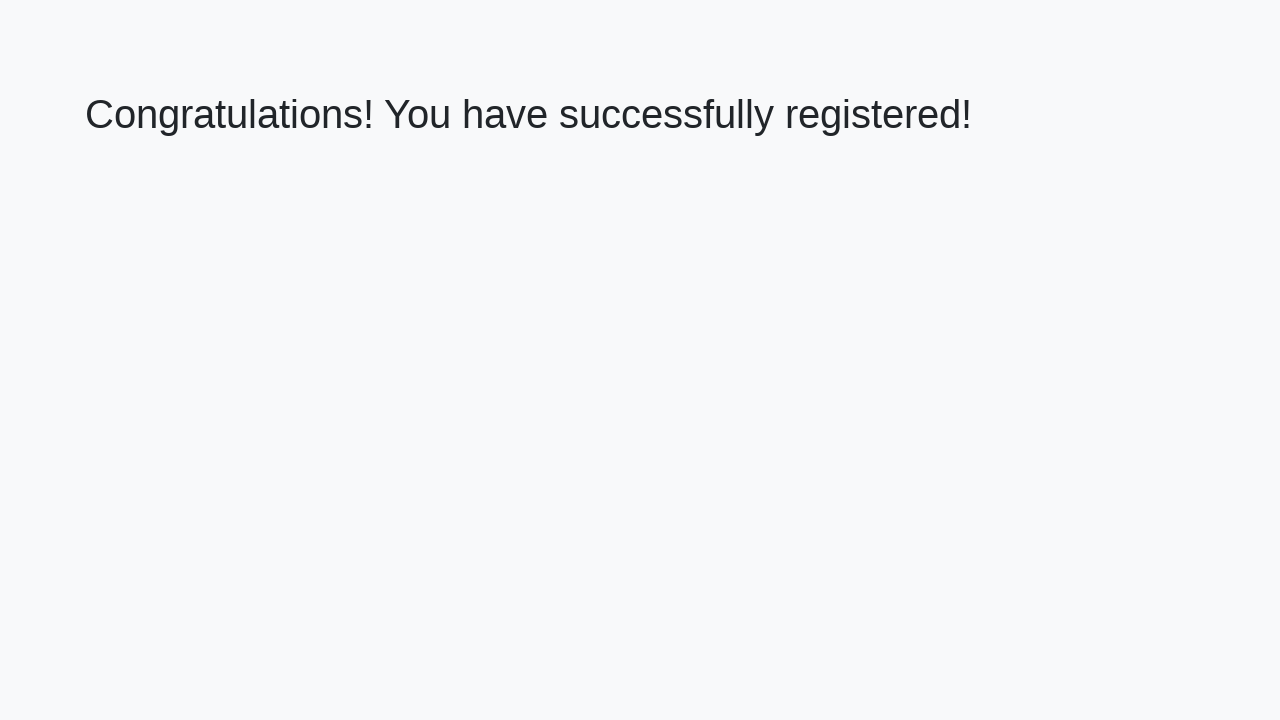

Verified successful registration message
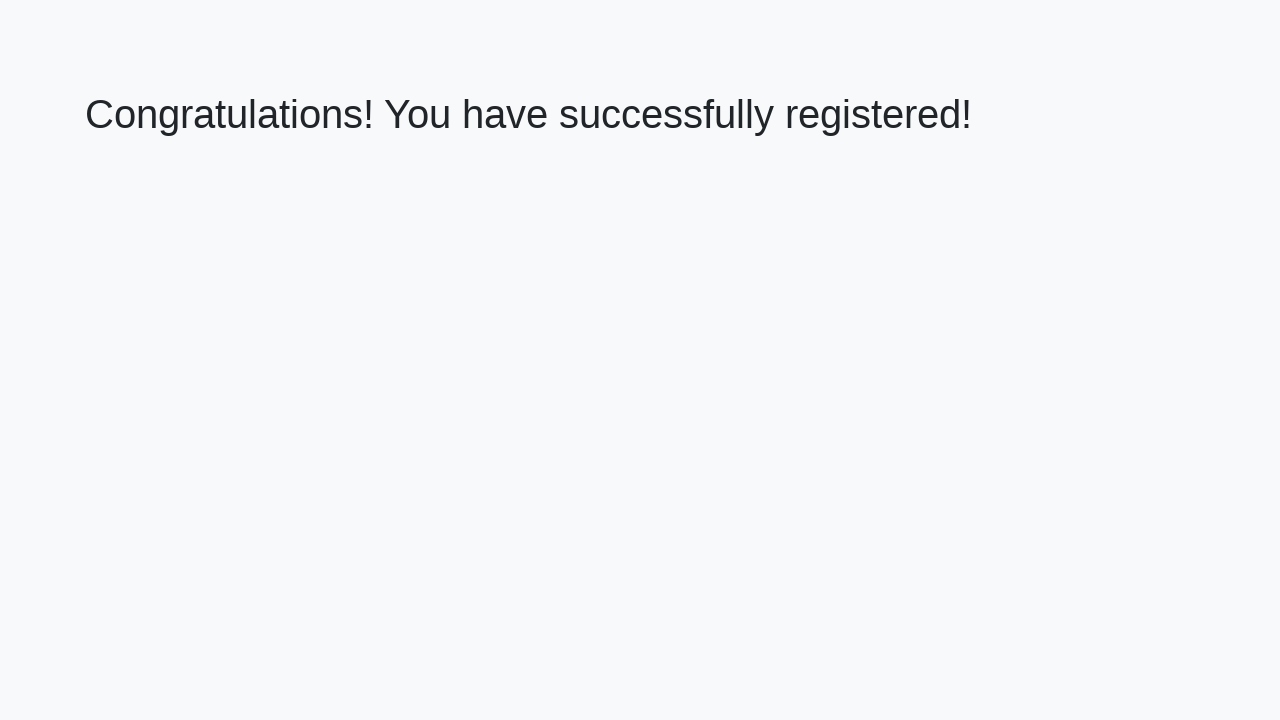

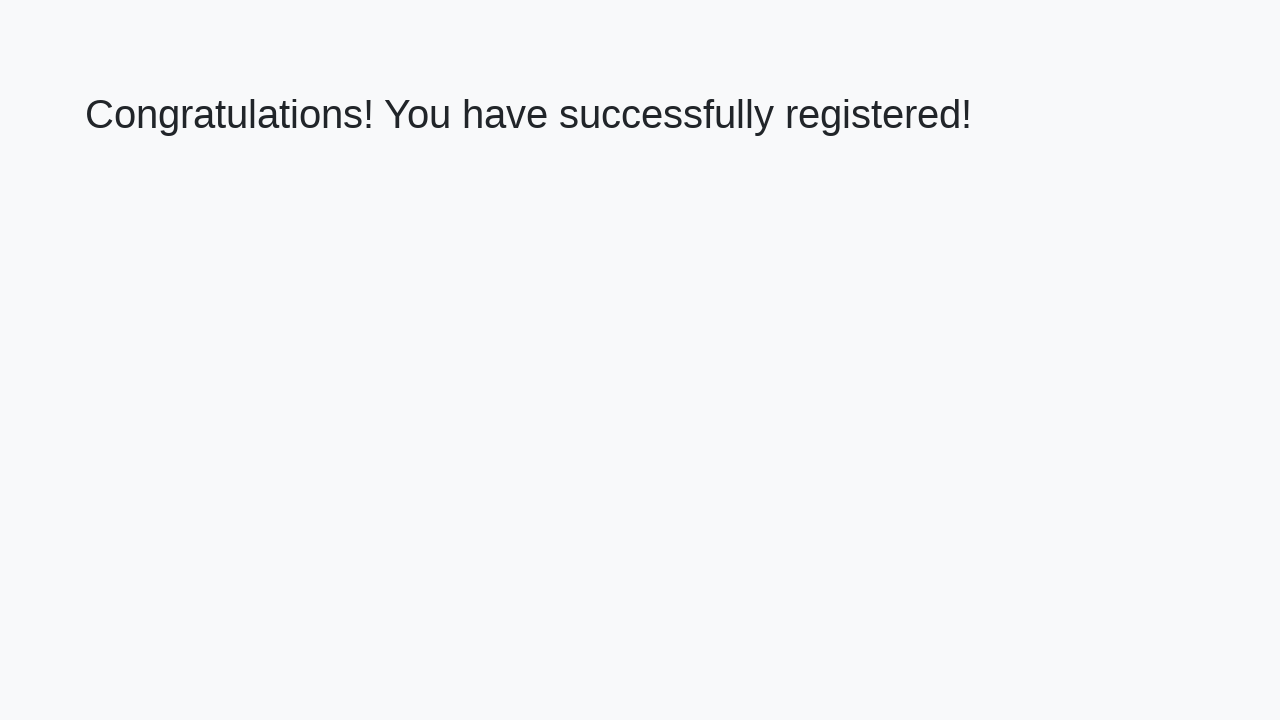